Tests radio button interaction by clicking a radio button twice and verifies the presence of checkboxes on a practice automation page

Starting URL: https://rahulshettyacademy.com/AutomationPractice/

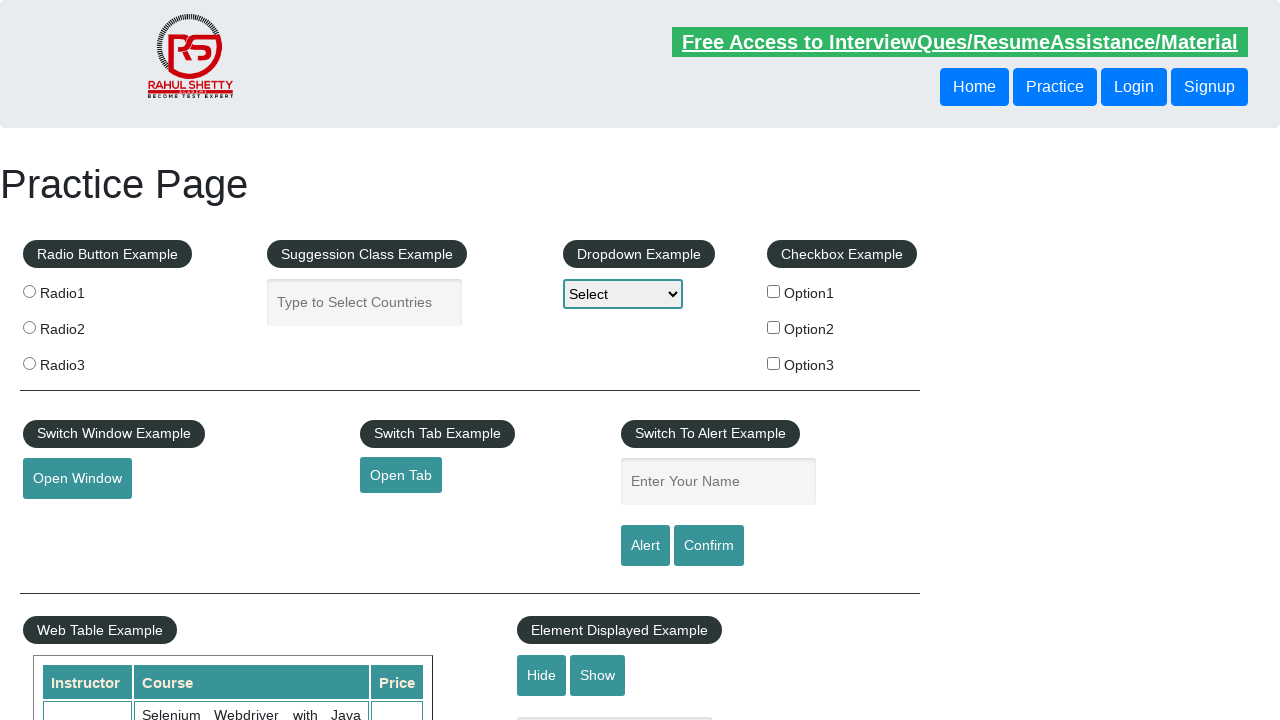

Clicked the first radio button (Radio1) at (774, 291) on input[id*='Option1']
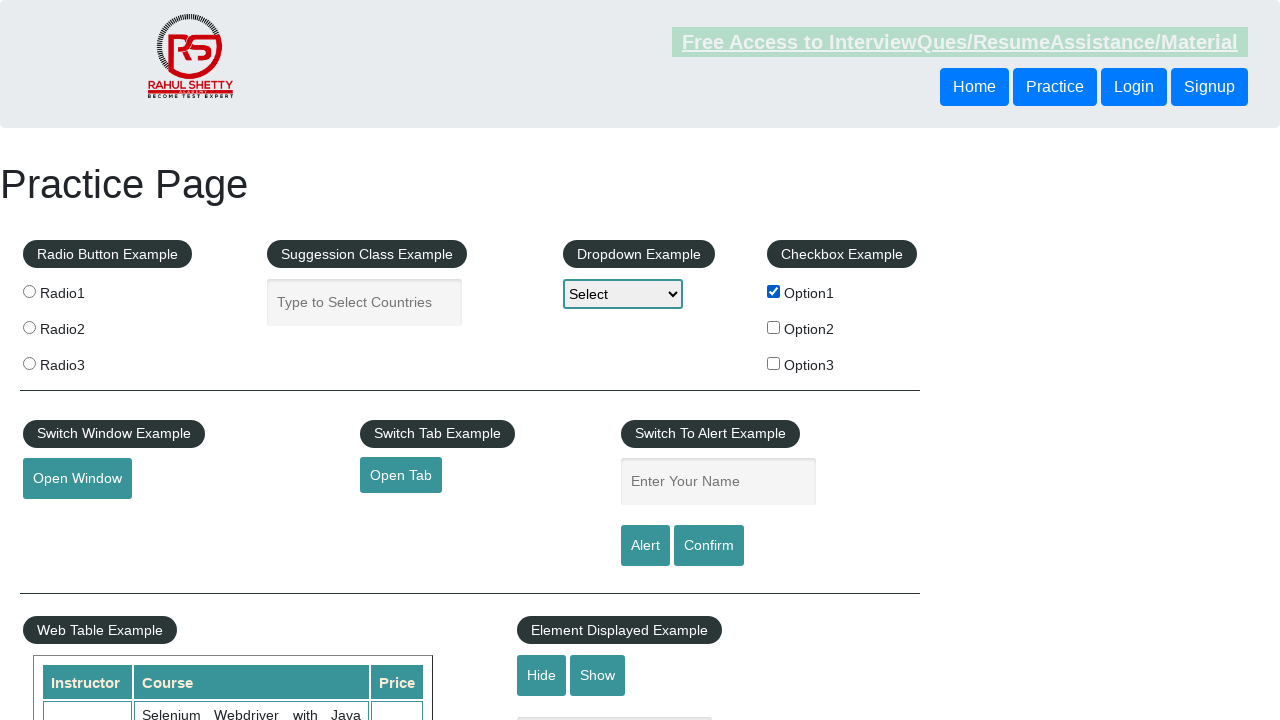

Waited 1000ms
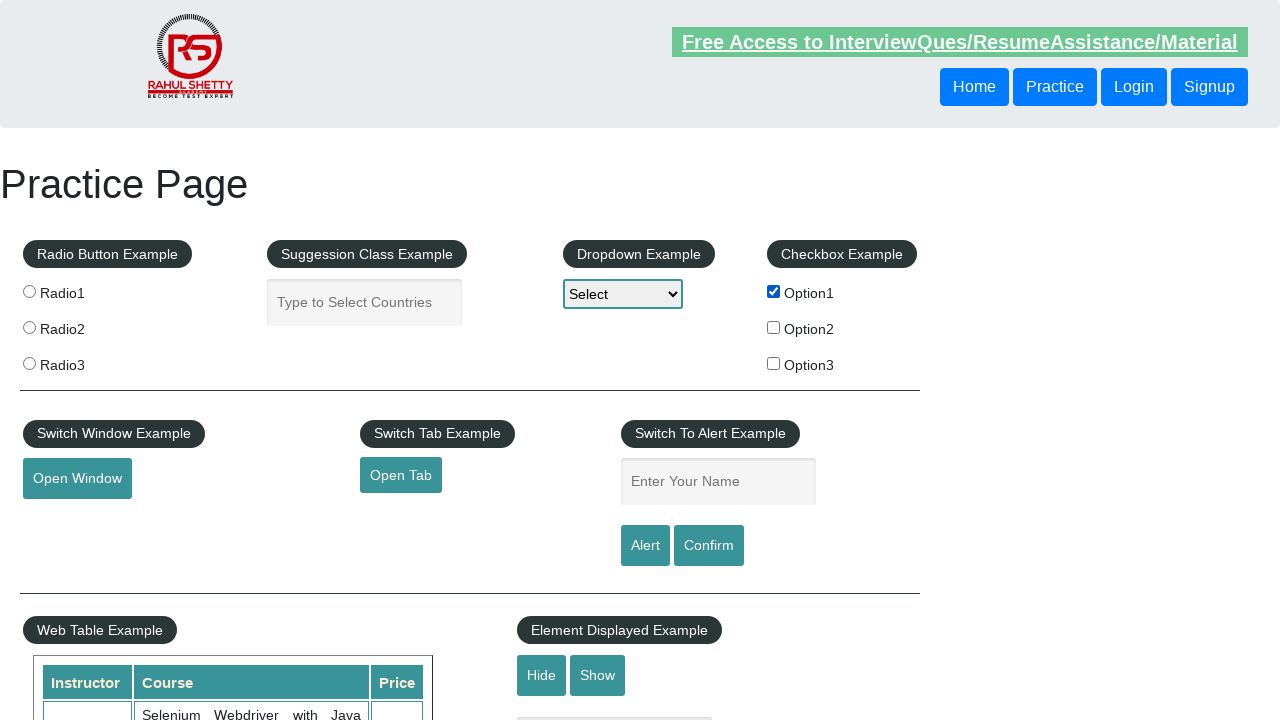

Clicked the same radio button (Radio1) again at (774, 291) on input[id*='Option1']
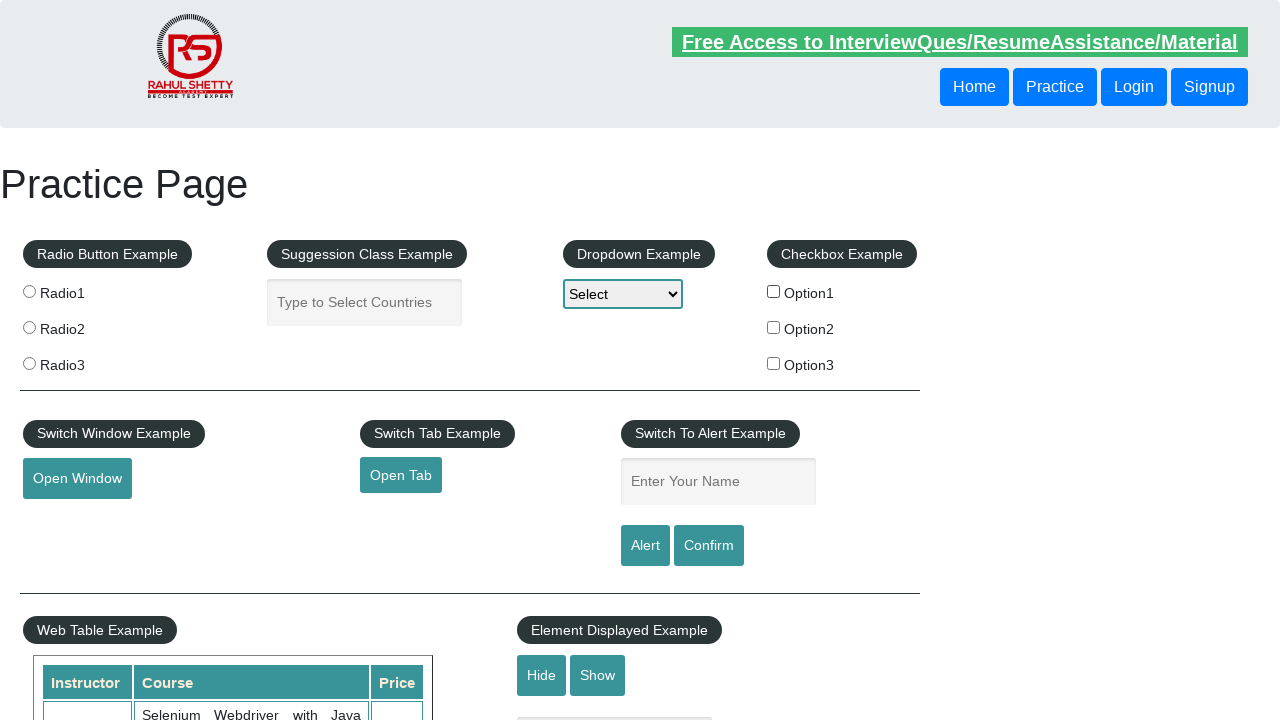

Located all checkbox elements on the page
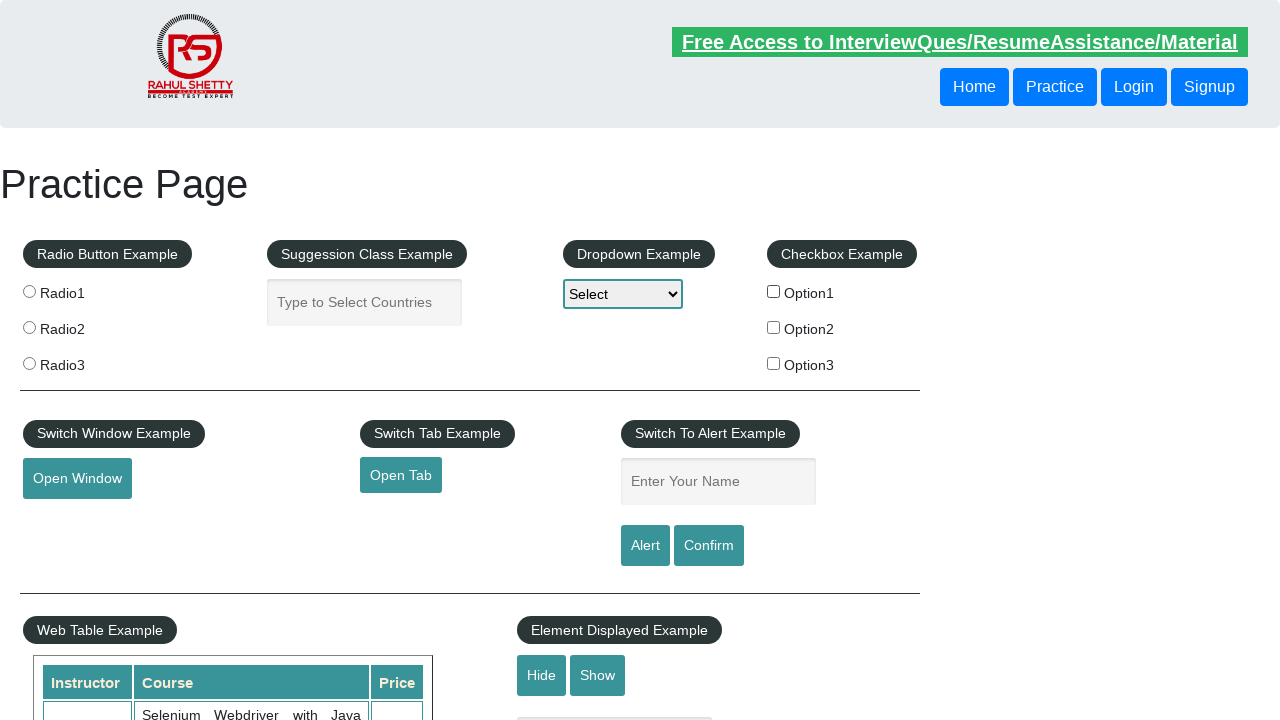

Verified first checkbox is visible
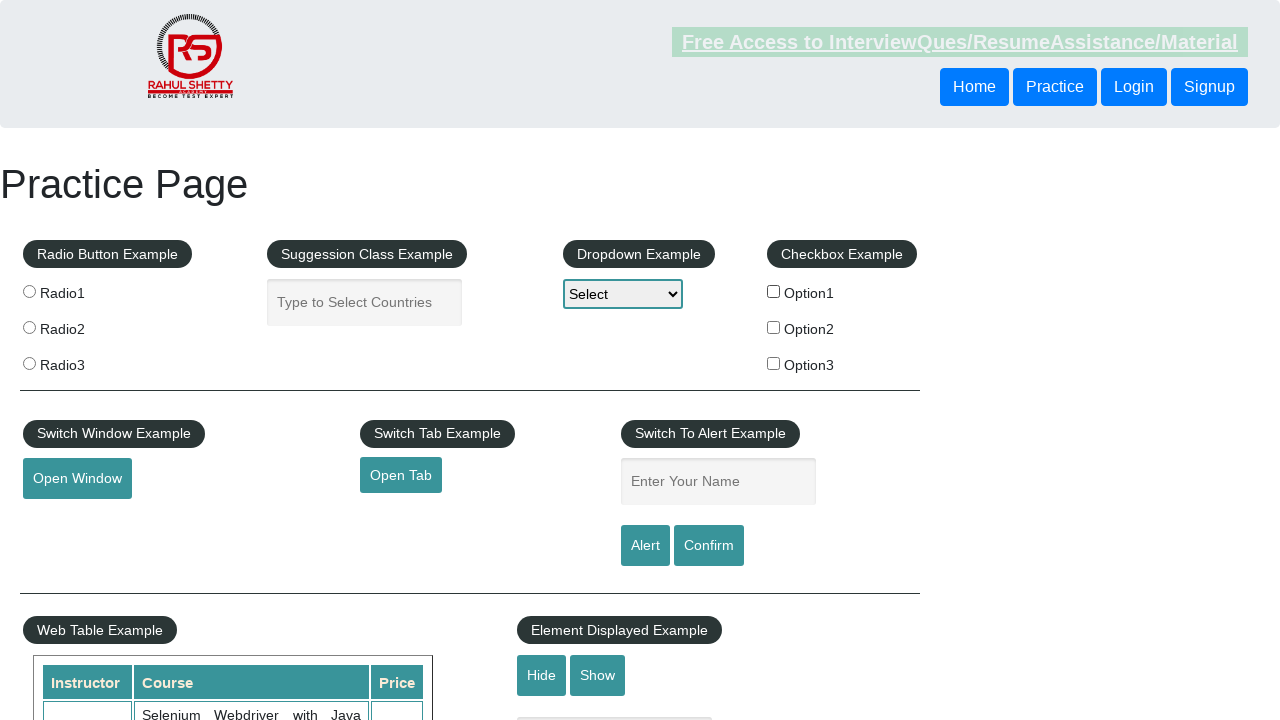

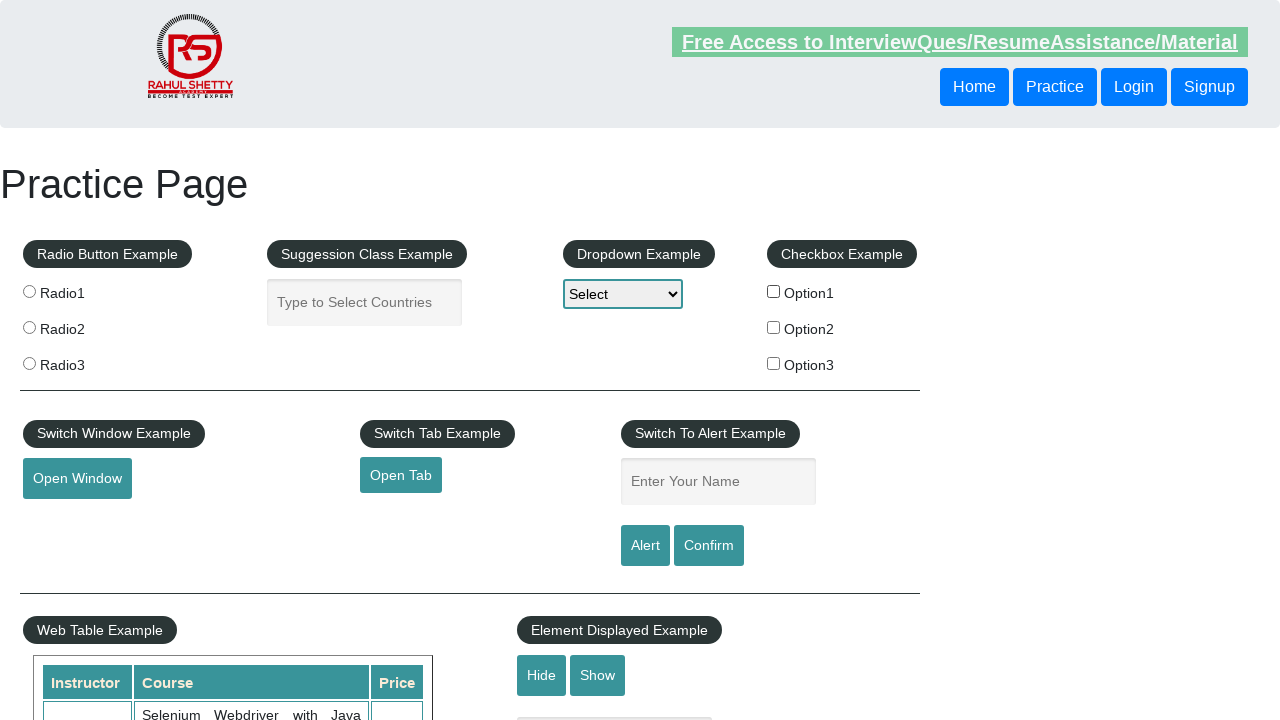